Performs a double-click on a button and verifies the success message

Starting URL: https://demoqa.com/buttons

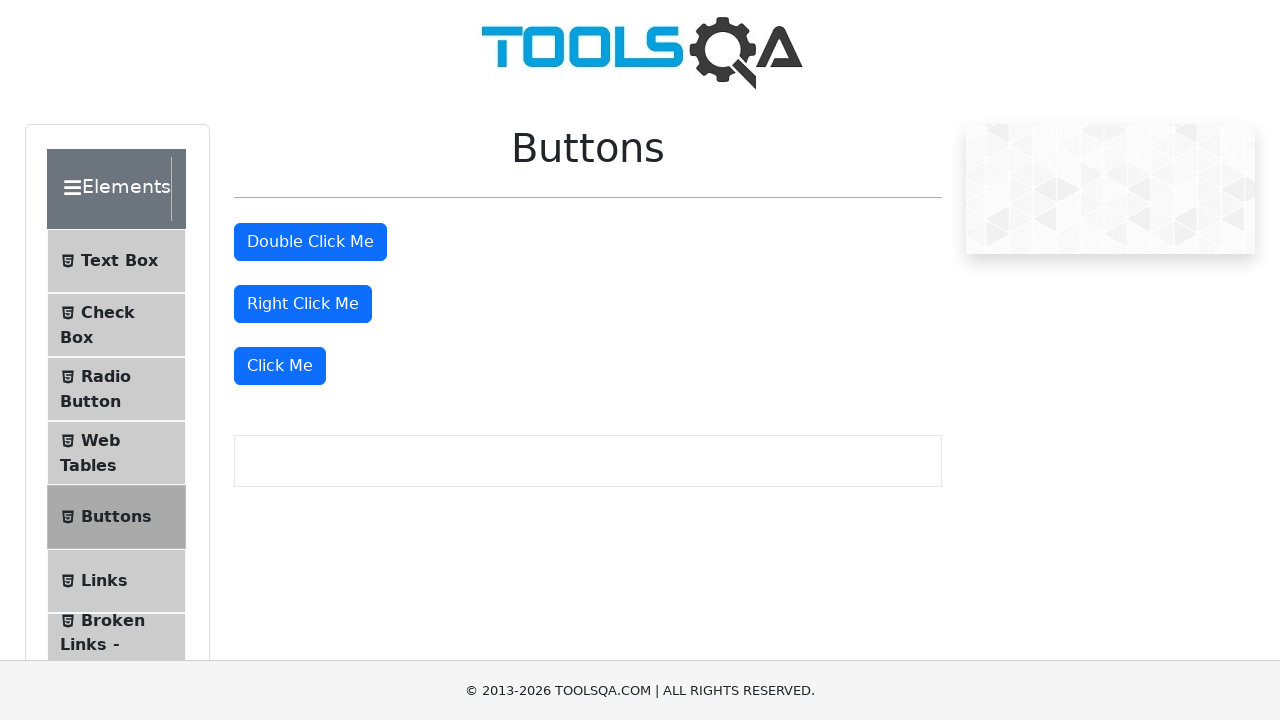

Double-clicked the button at (310, 242) on #doubleClickBtn
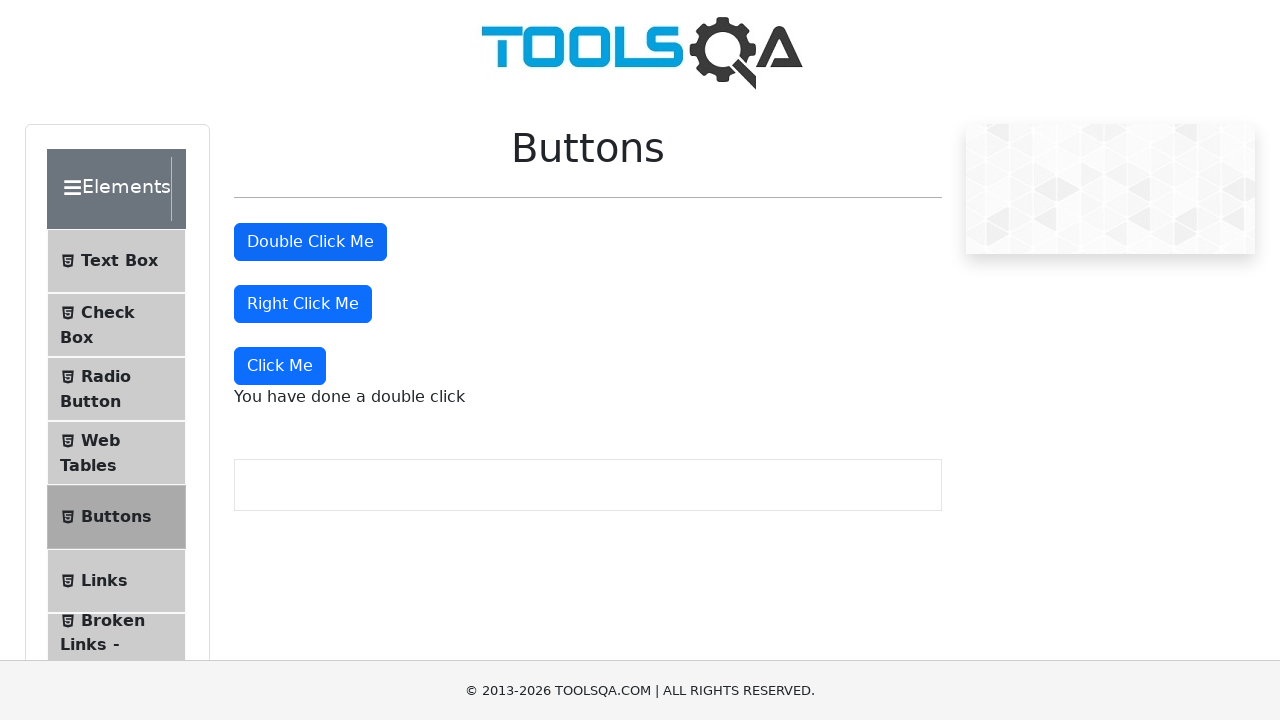

Success message appeared
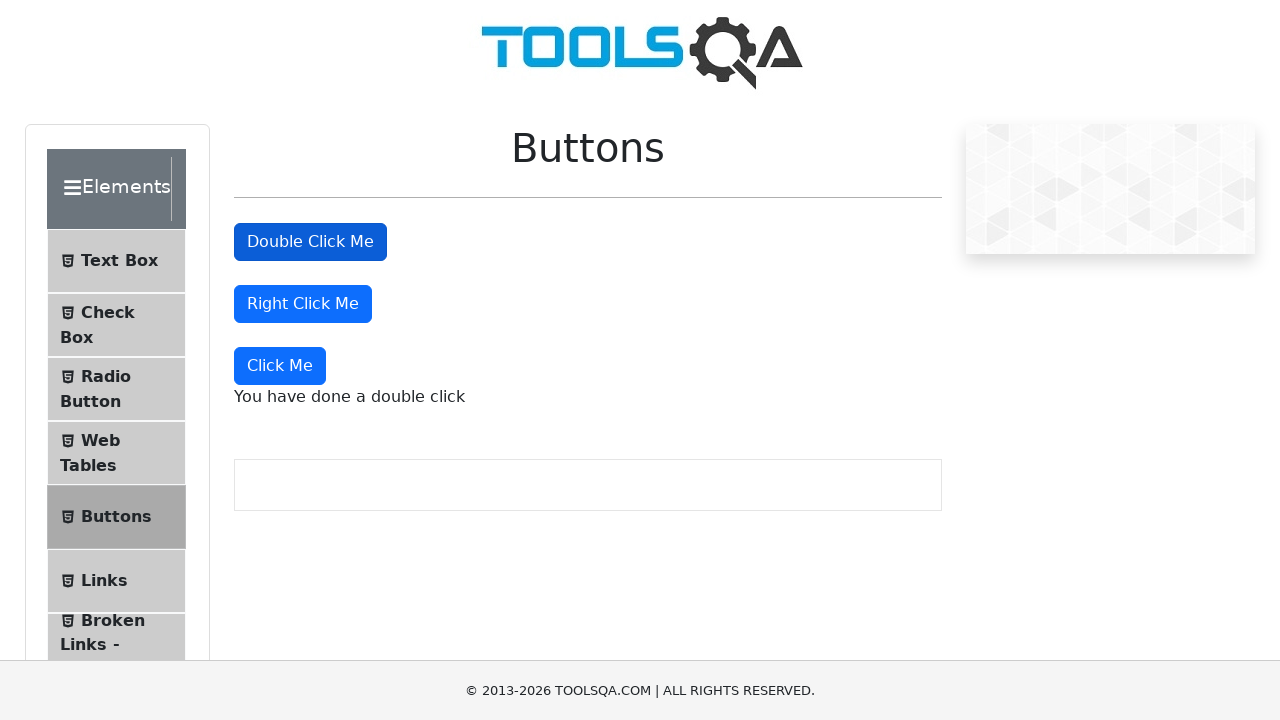

Retrieved success message text
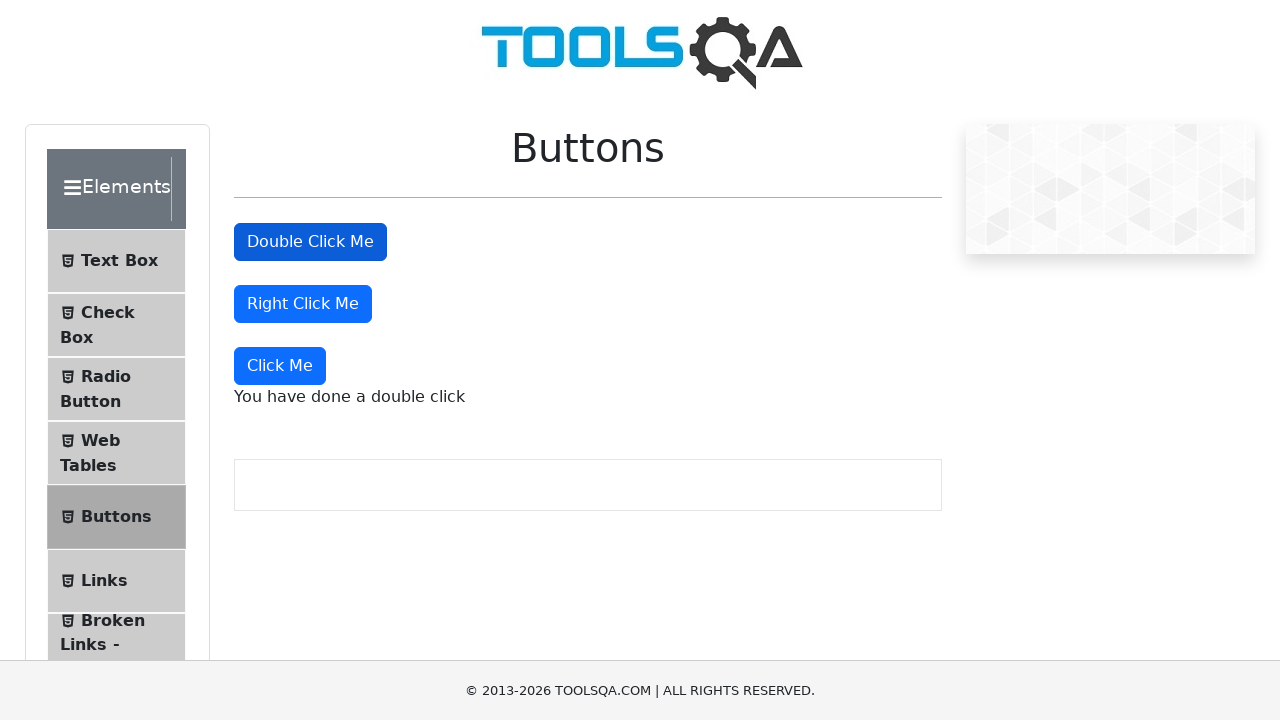

Verified success message contains 'You have done a double click'
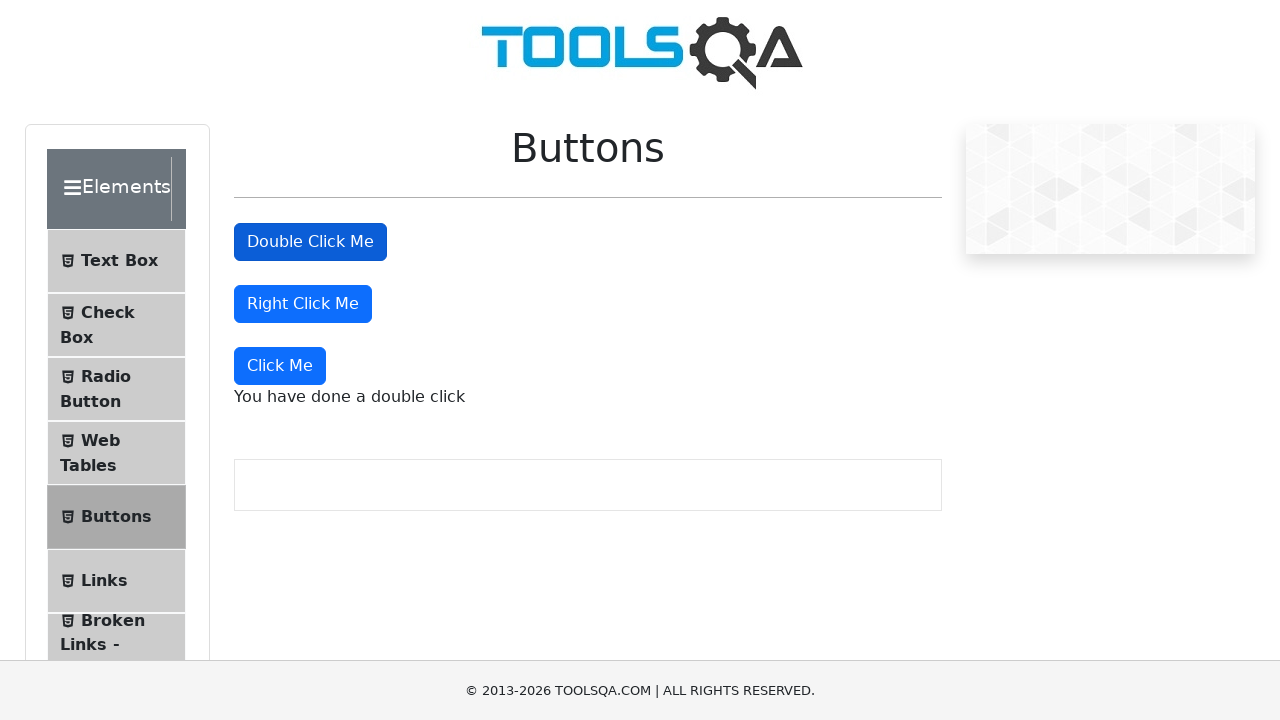

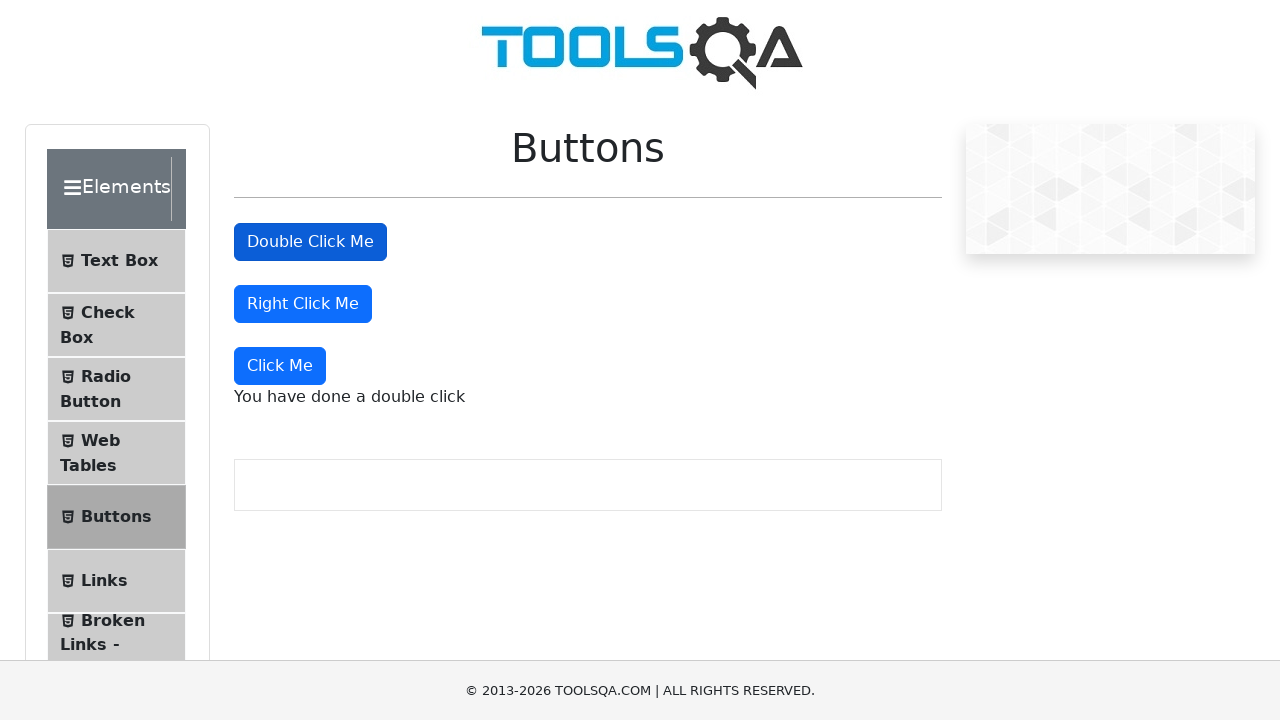